Tests adding a product to cart by opening it in a new tab, accepting an alert, and verifying the product appears in the cart

Starting URL: https://www.demoblaze.com/index.html

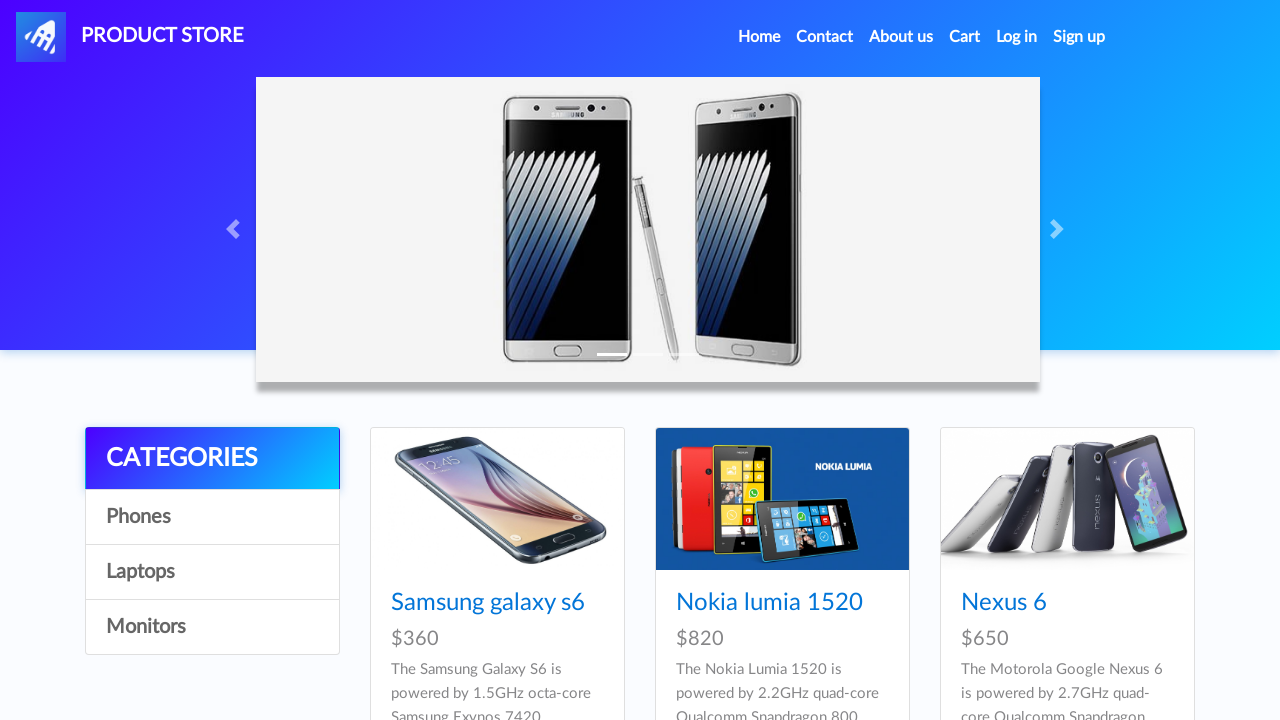

Product link loaded on page
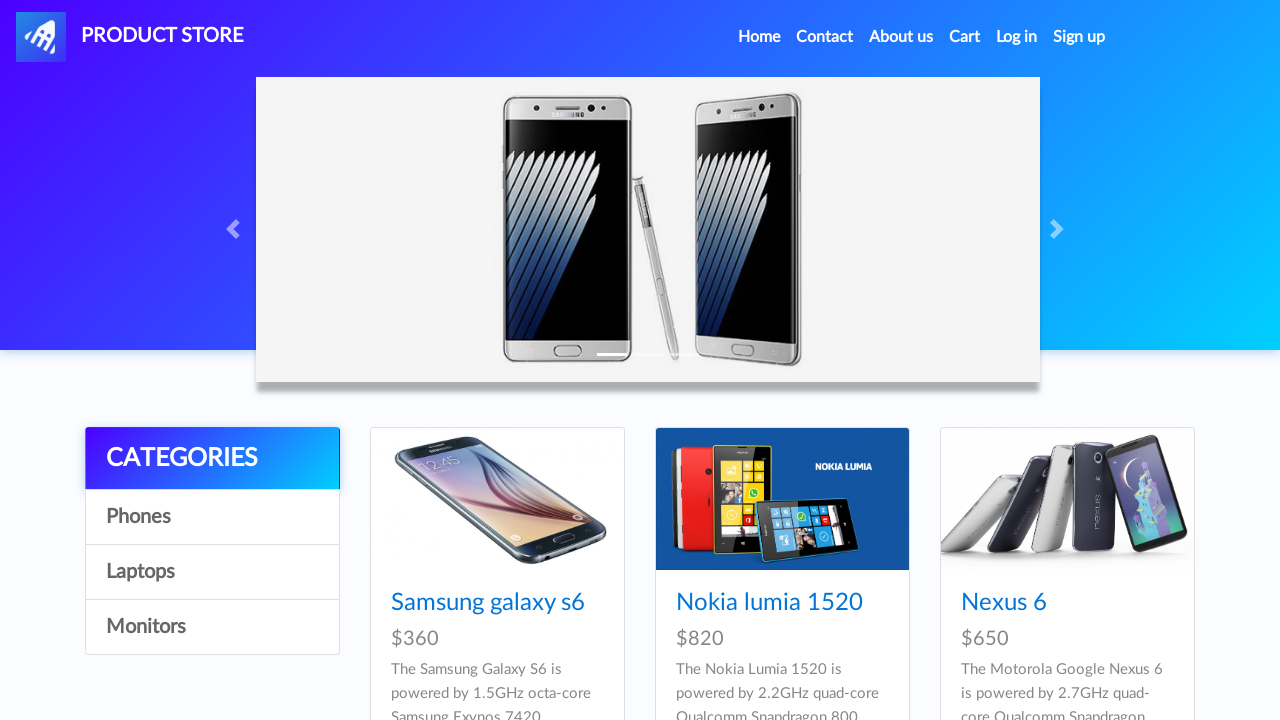

Opened product in new tab using Ctrl+Click at (488, 603) on h4.card-title a[href="prod.html?idp_=1"]
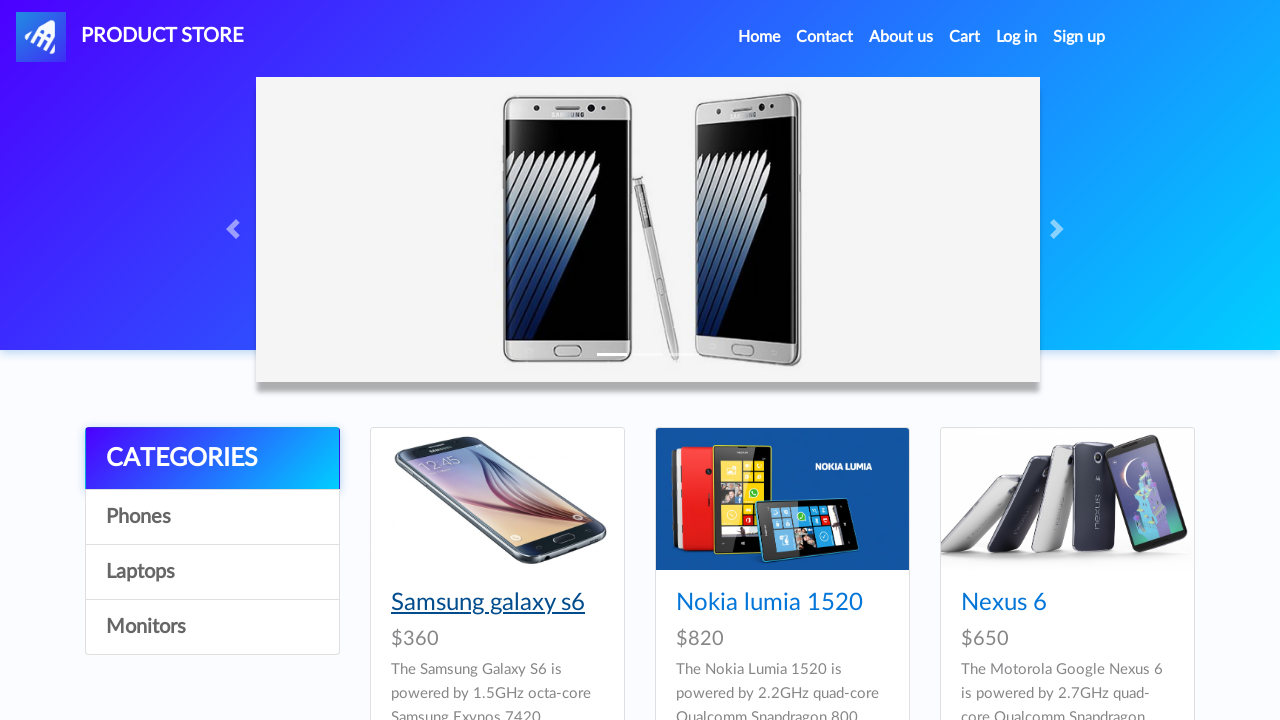

Add to cart button loaded in new tab
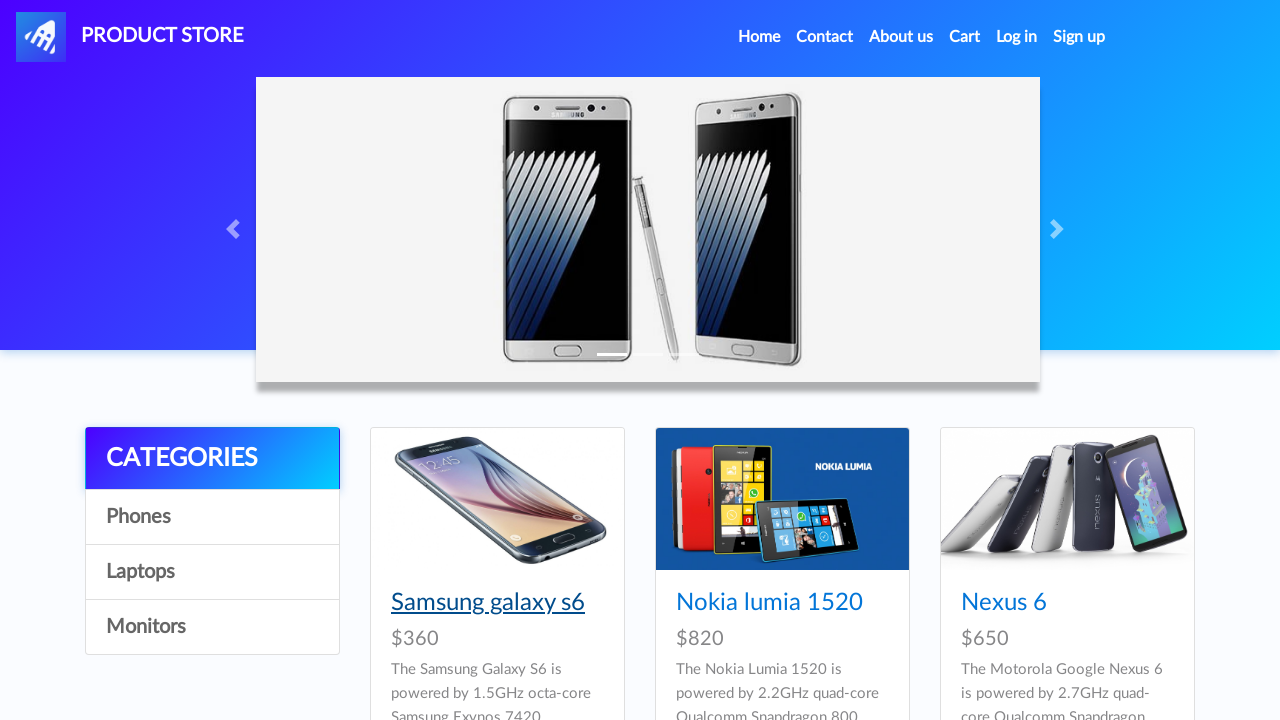

Clicked add to cart button at (610, 440) on a[onclick="addToCart(1)"]
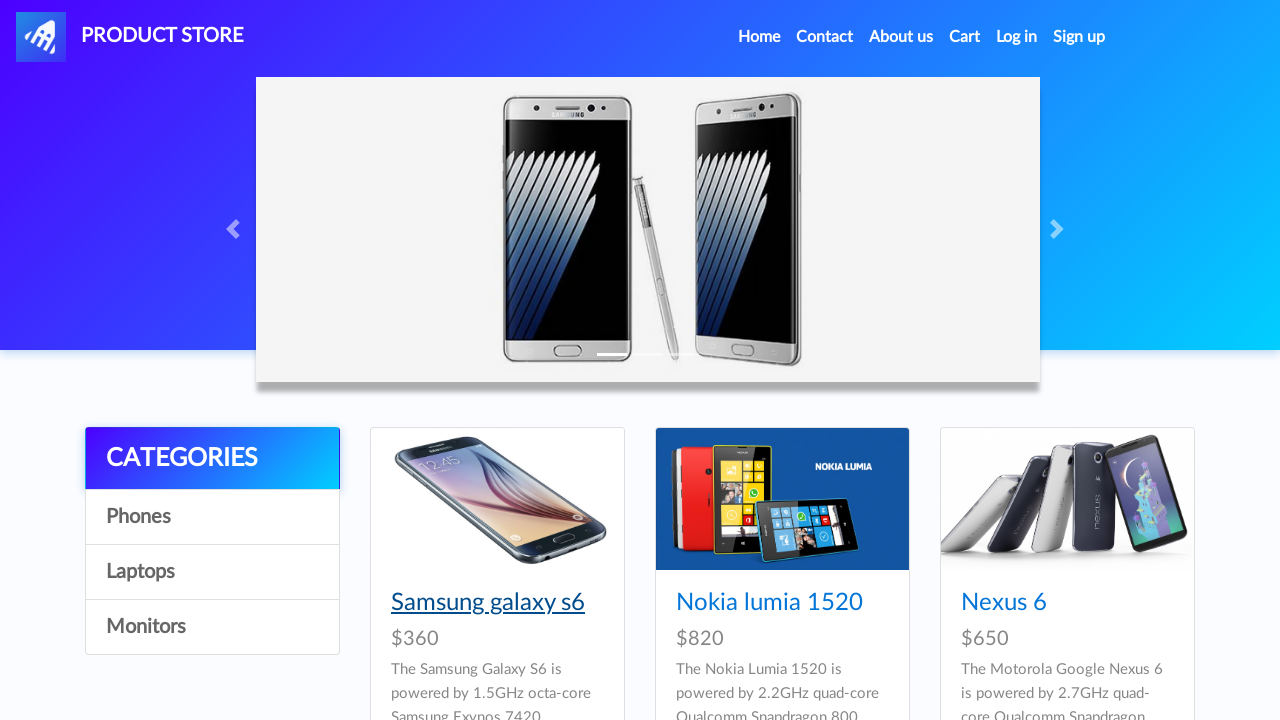

Set up alert dialog handler to accept dialogs
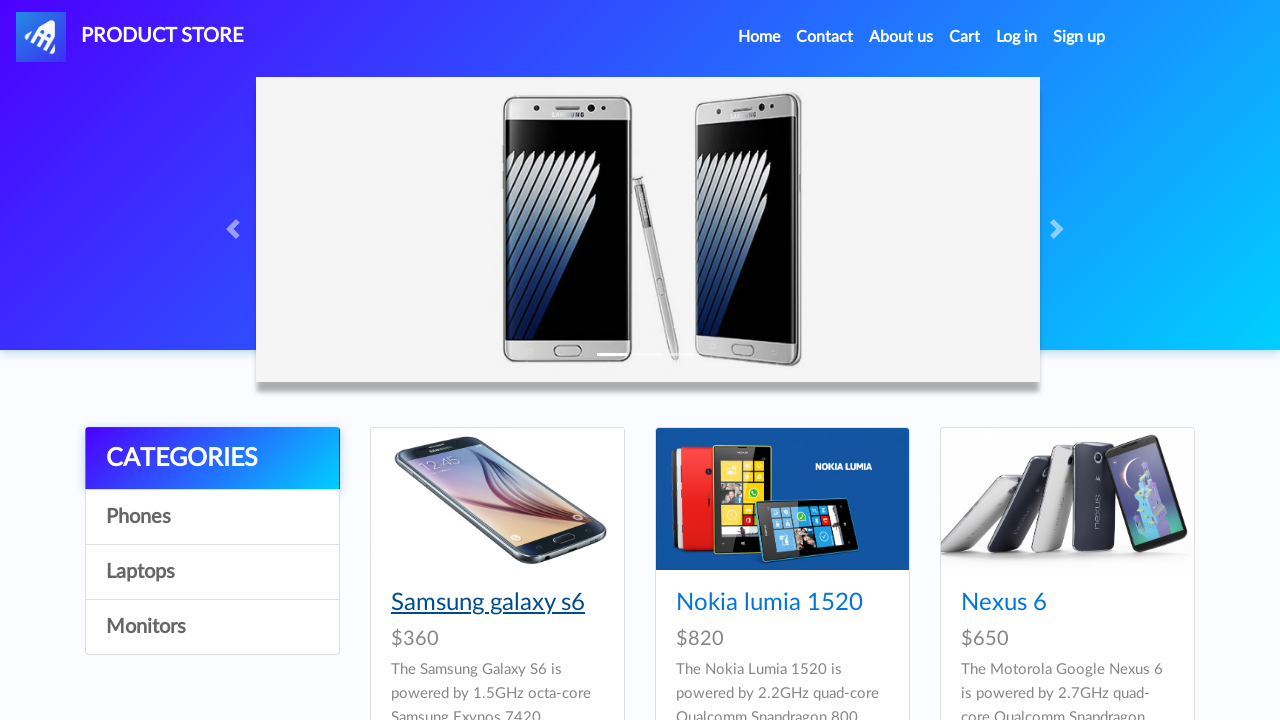

Clicked cart button to navigate to cart at (965, 37) on #cartur
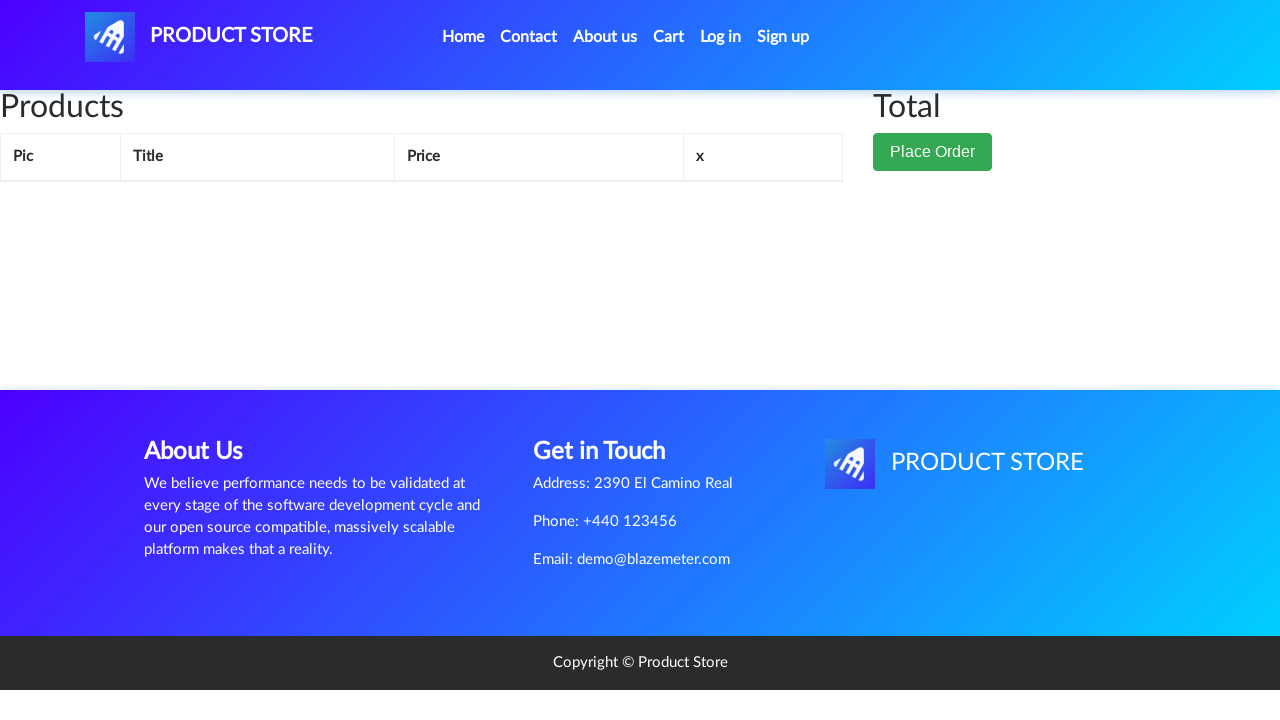

Product verified in cart
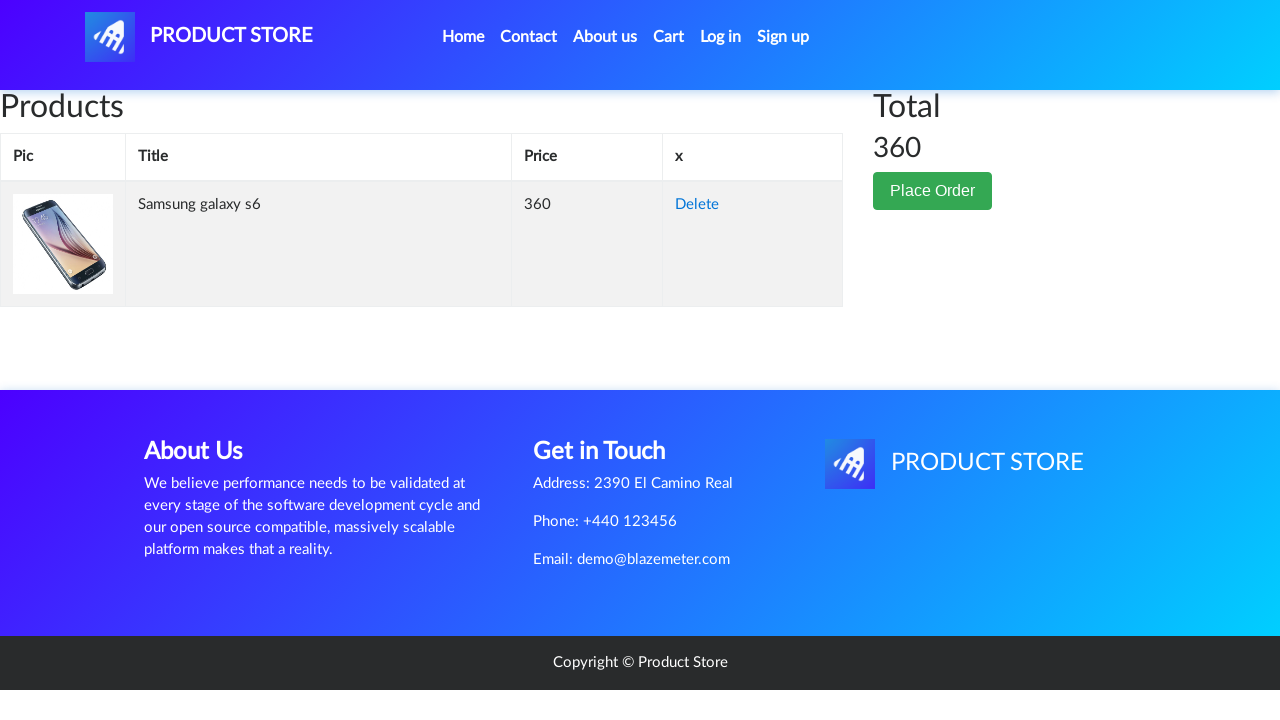

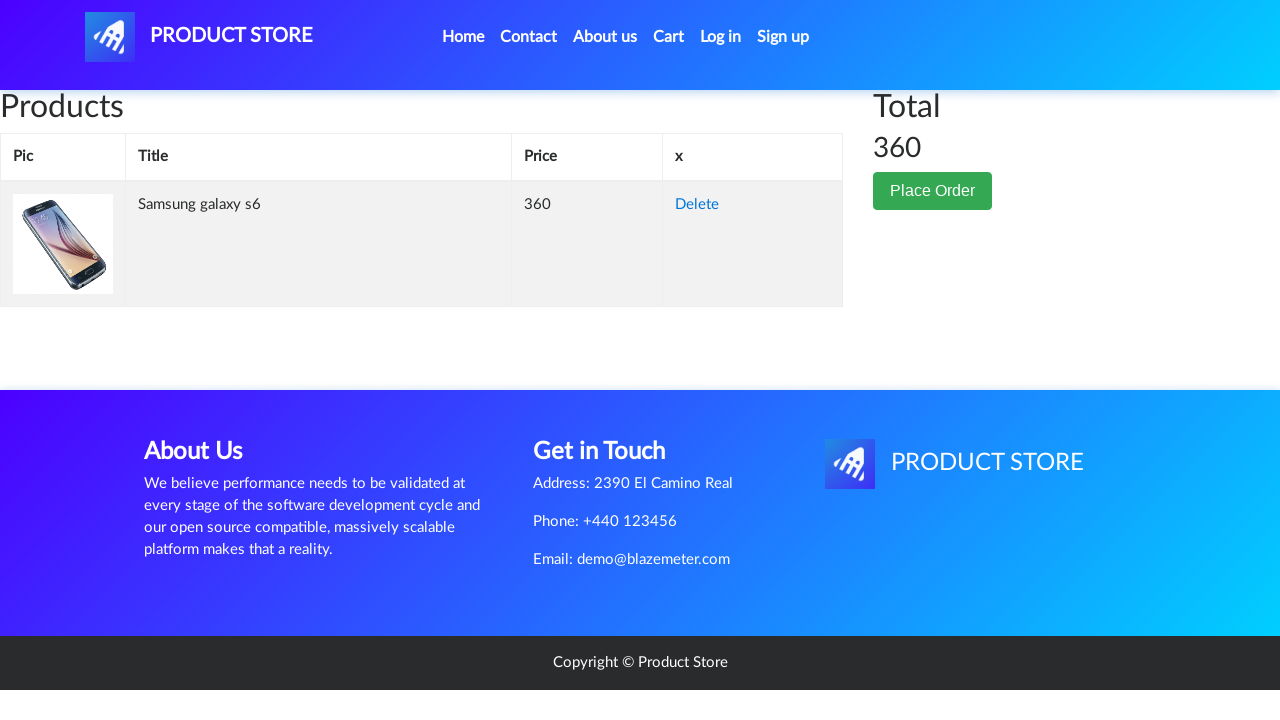